Tests browser window handling by navigating to the Alerts, Frame & Windows section on demoqa.com, then interacting with new tab and new window functionality.

Starting URL: https://demoqa.com

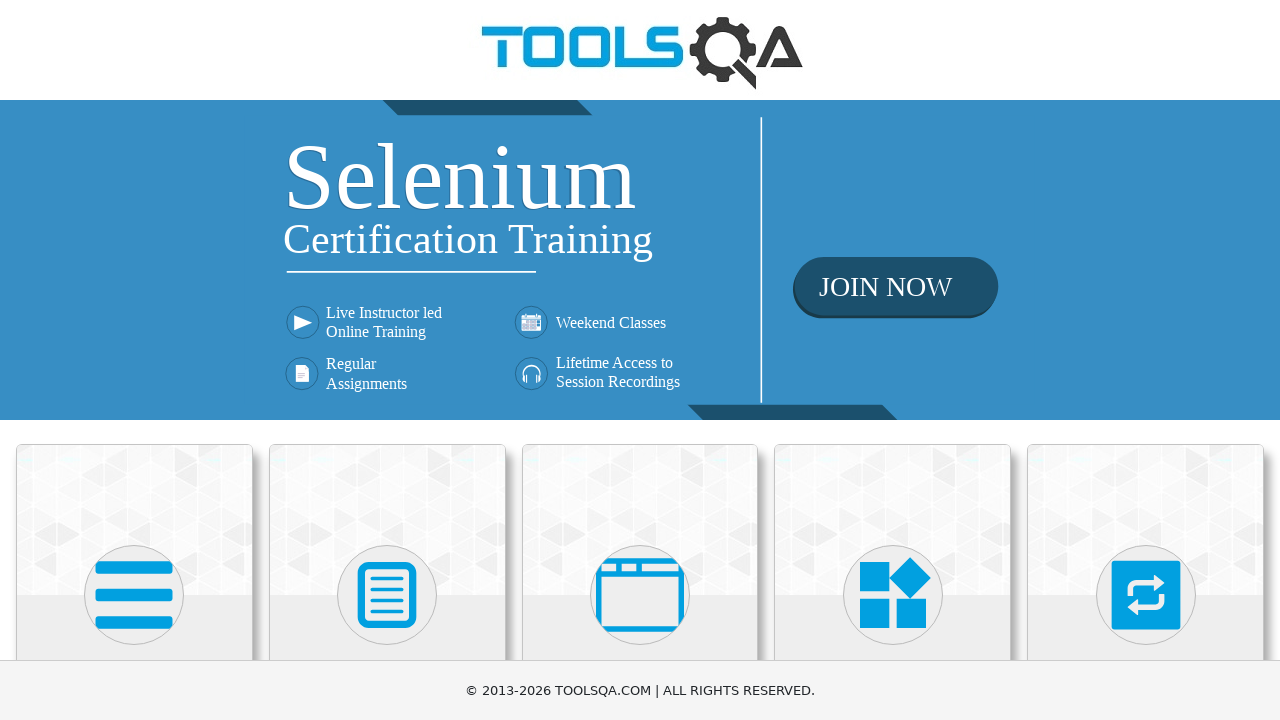

Clicked on 'Alerts, Frame & Windows' menu section at (640, 360) on div.card-body:has-text('Alerts, Frame & Windows')
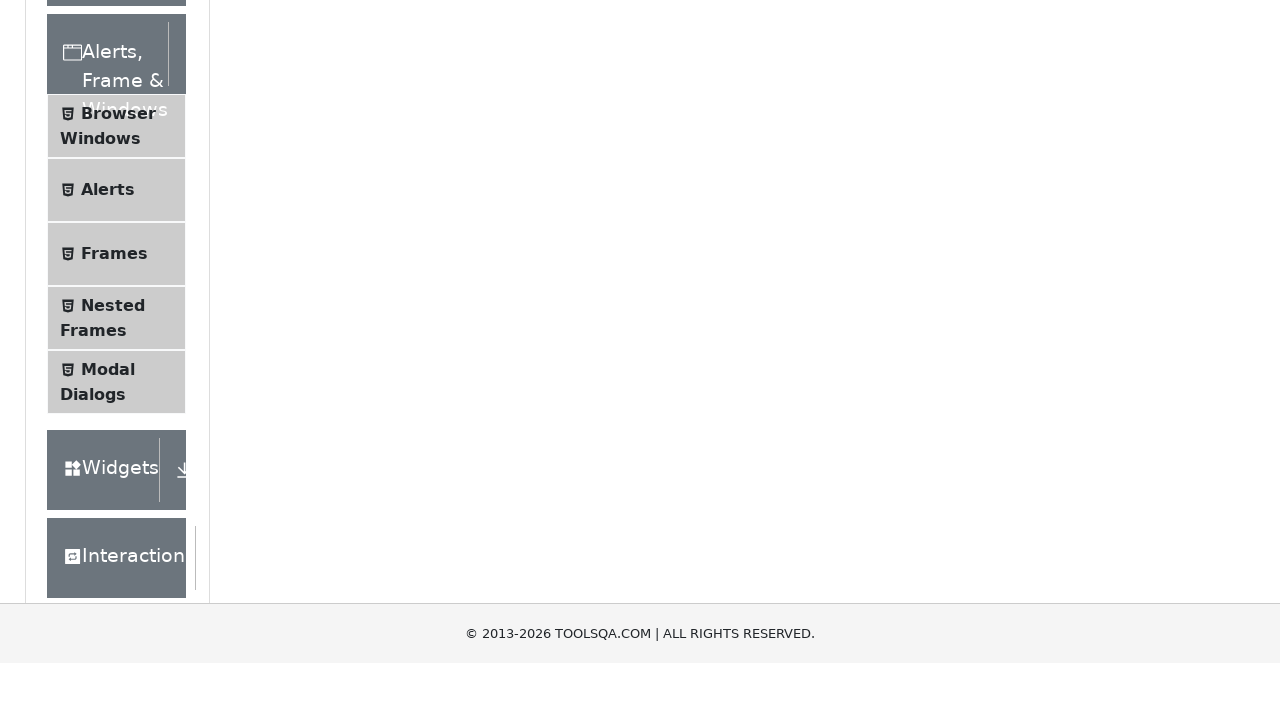

Browser Windows option loaded
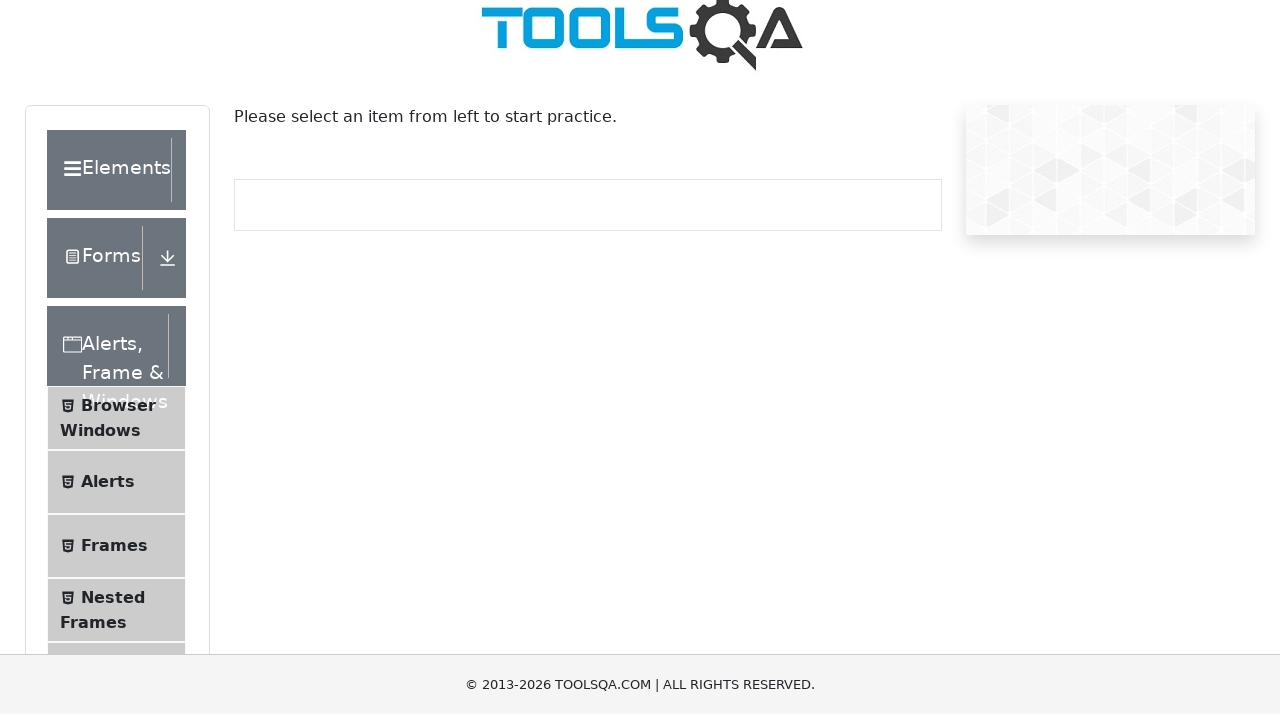

Clicked on 'Browser Windows' option at (118, 412) on text=Browser Windows
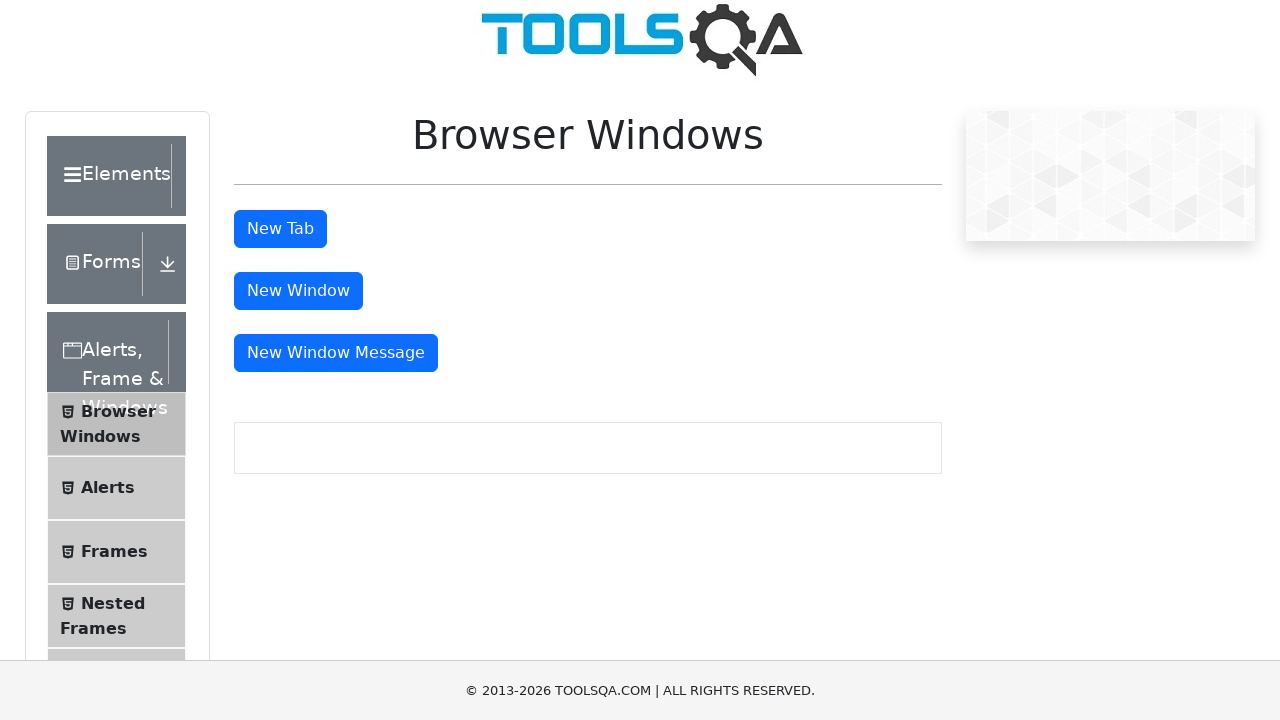

Clicked 'New Tab' button at (280, 229) on #tabButton
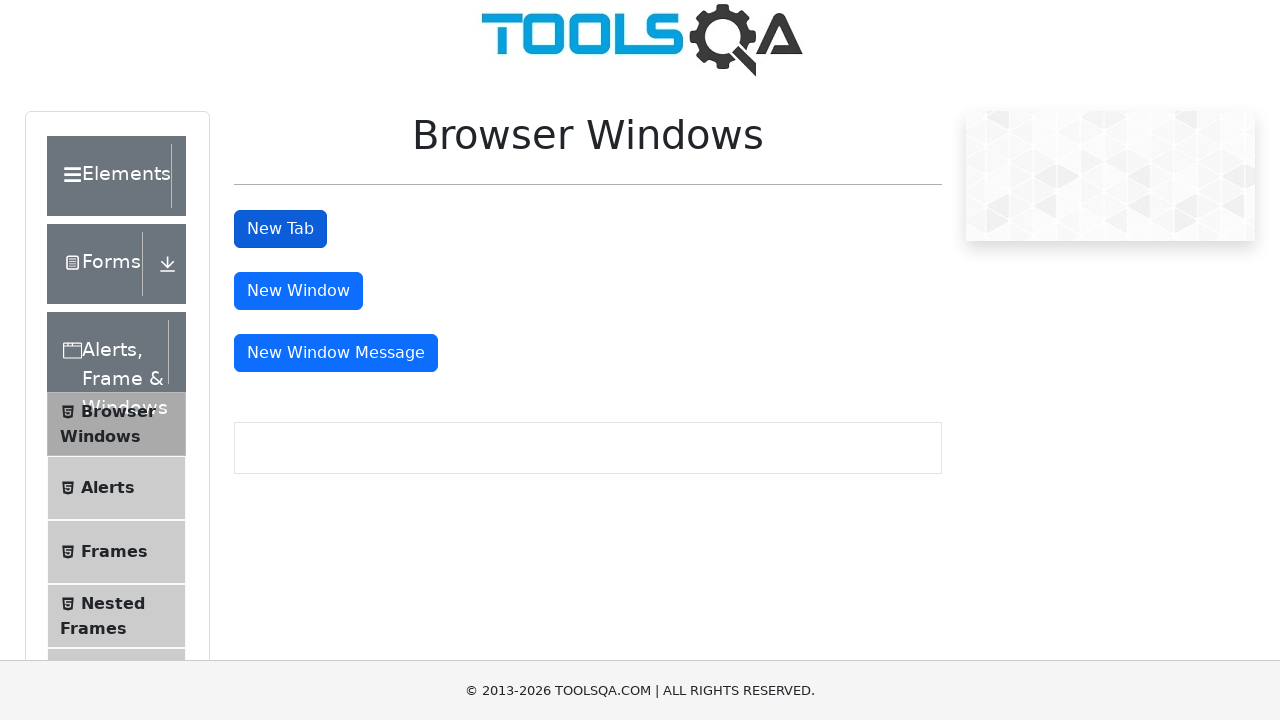

New tab loaded
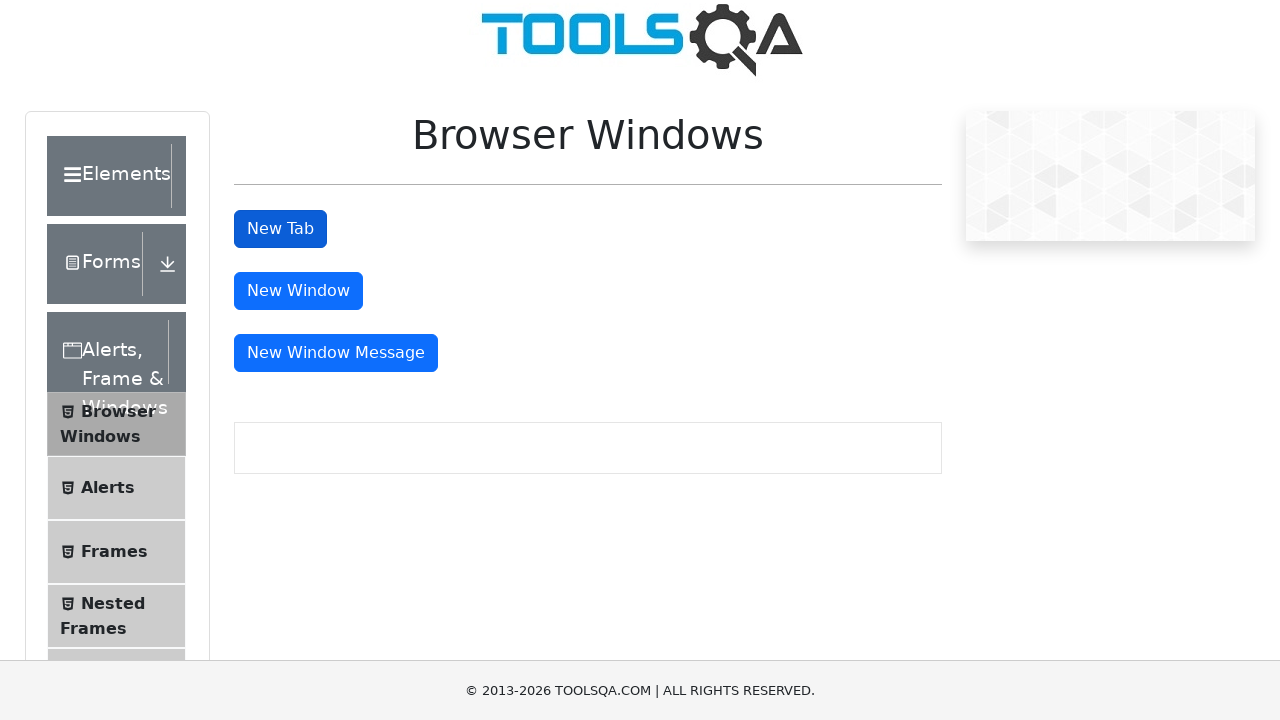

Sample heading verified on new tab
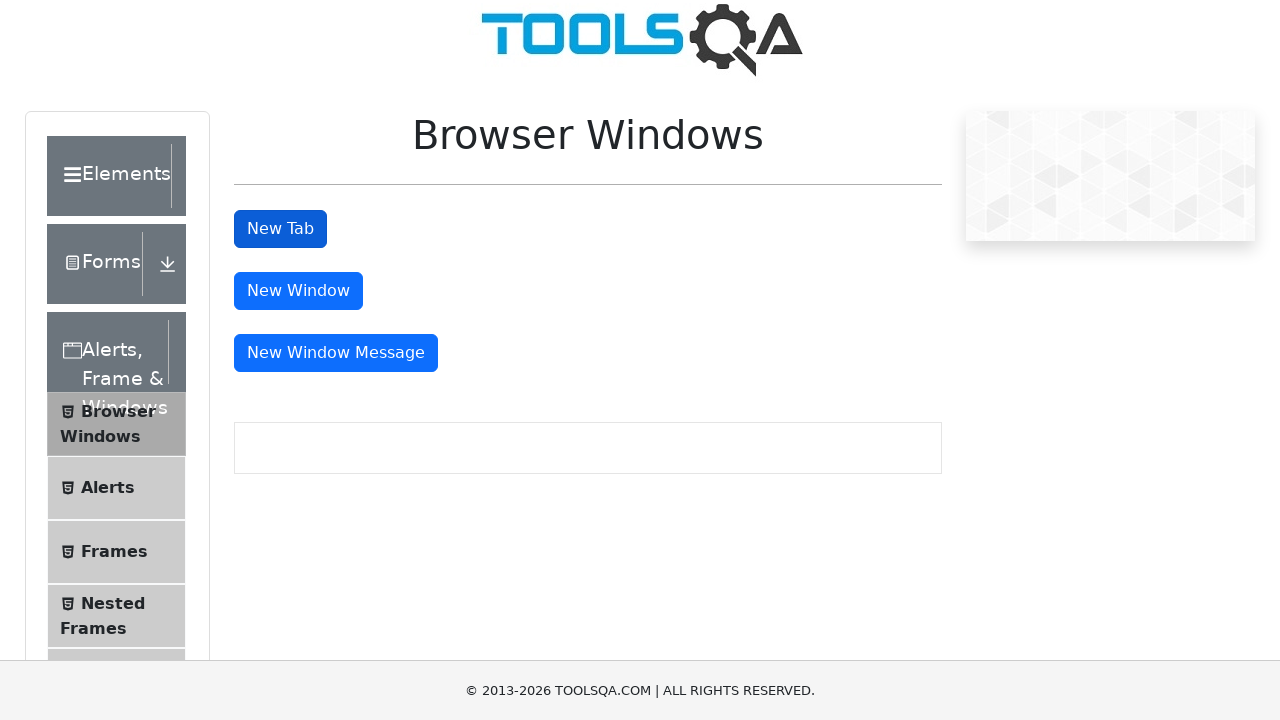

Closed new tab
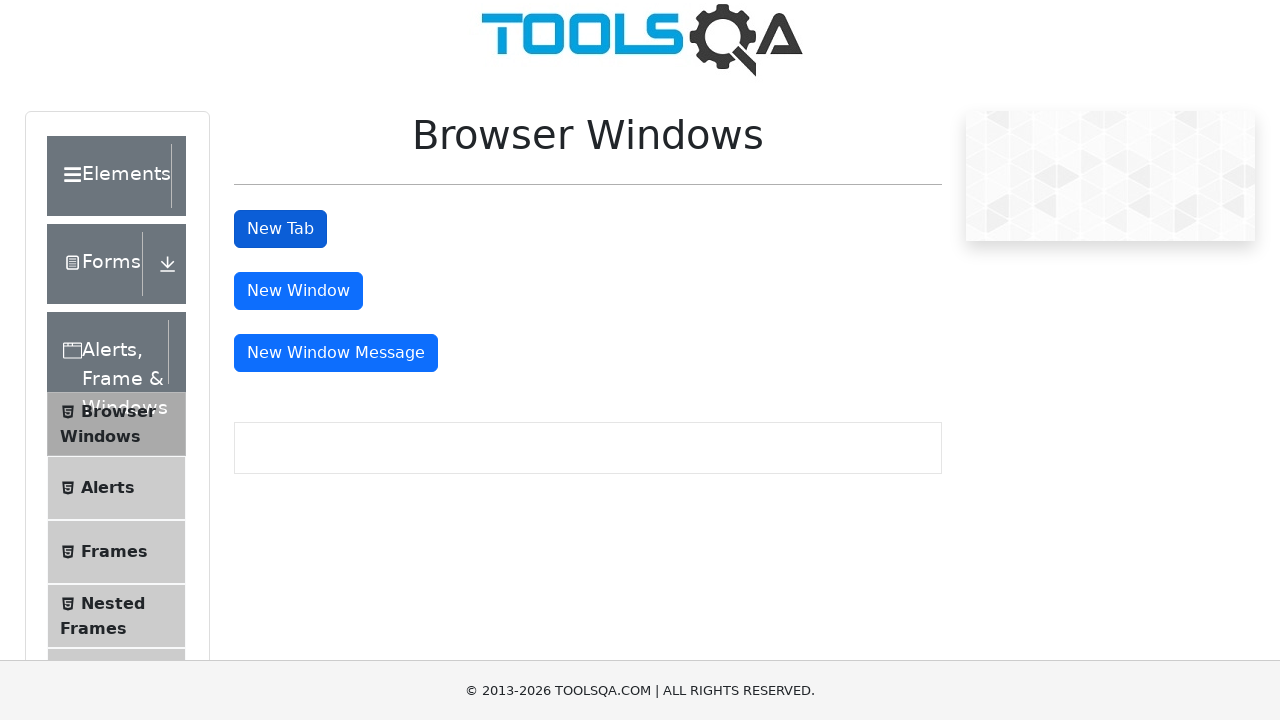

Clicked 'New Window' button at (298, 291) on #windowButton
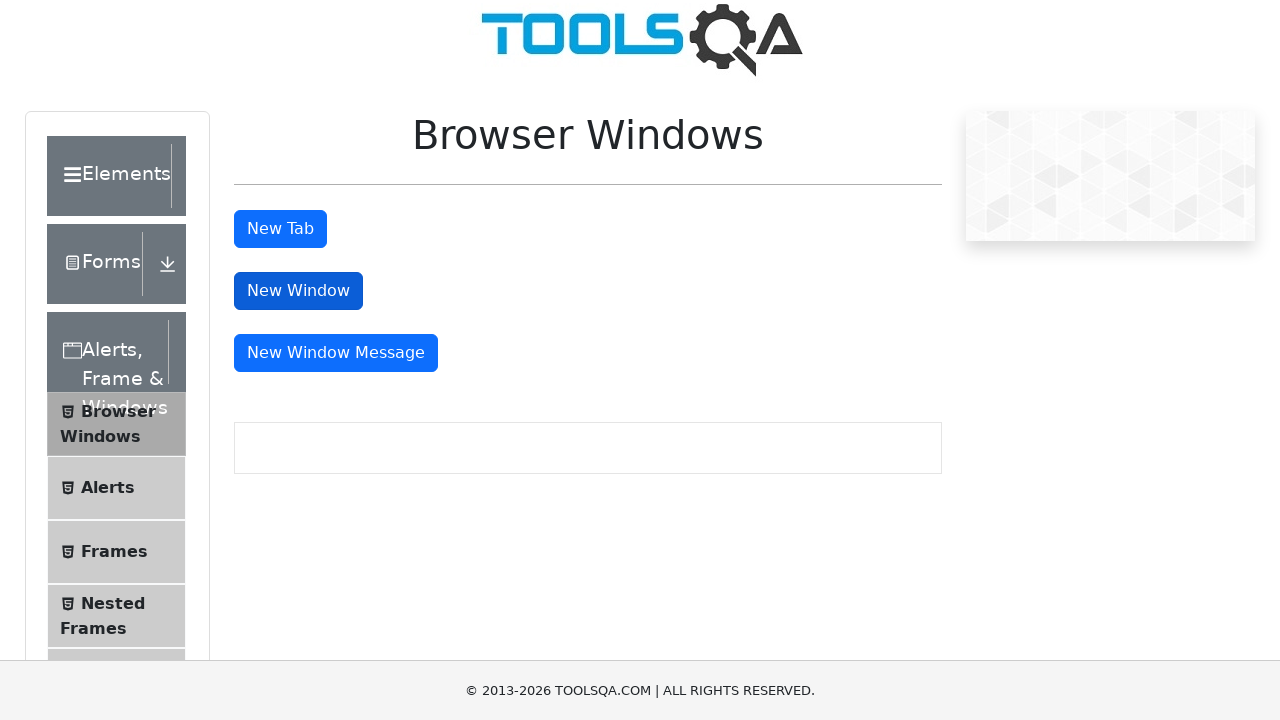

New window loaded
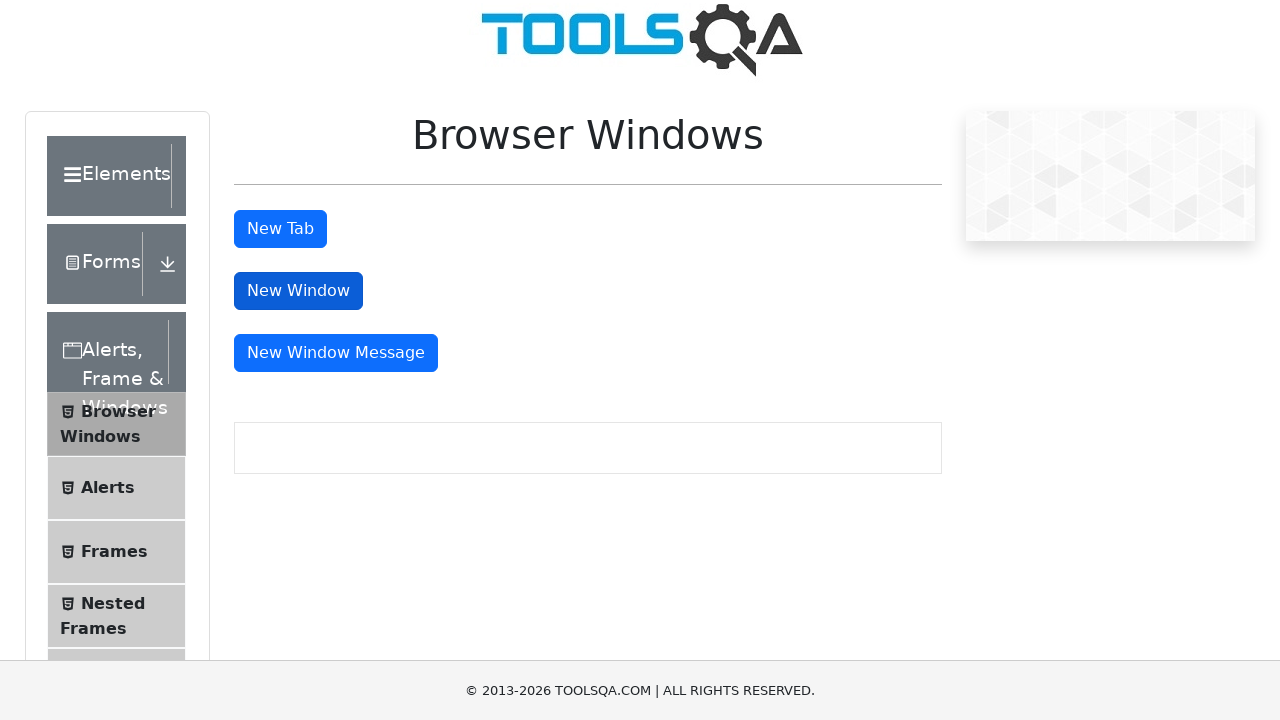

Sample heading verified on new window
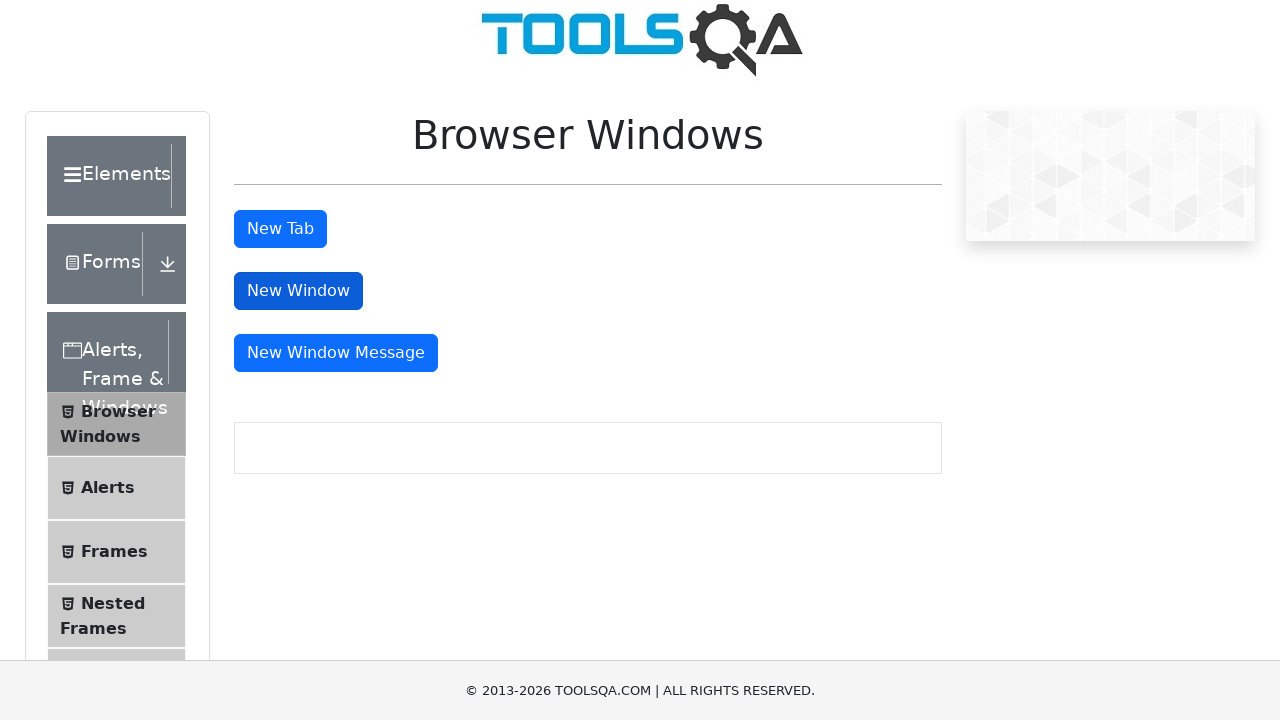

Closed new window
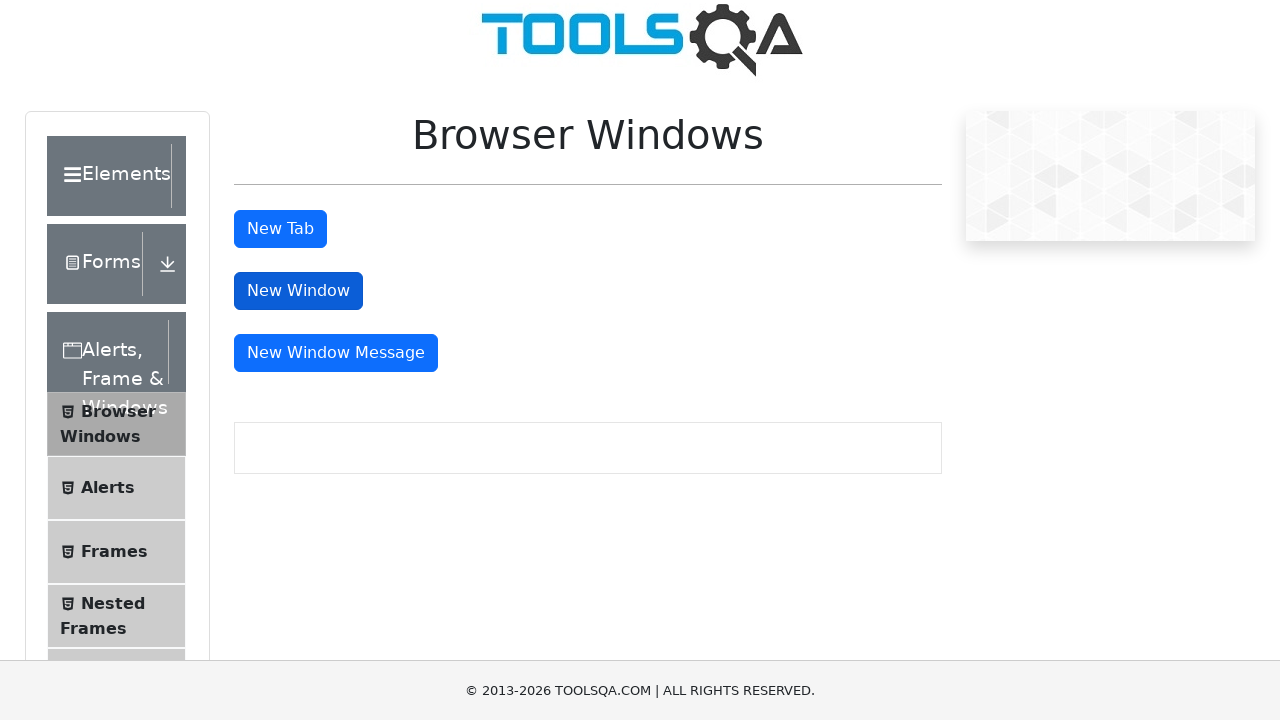

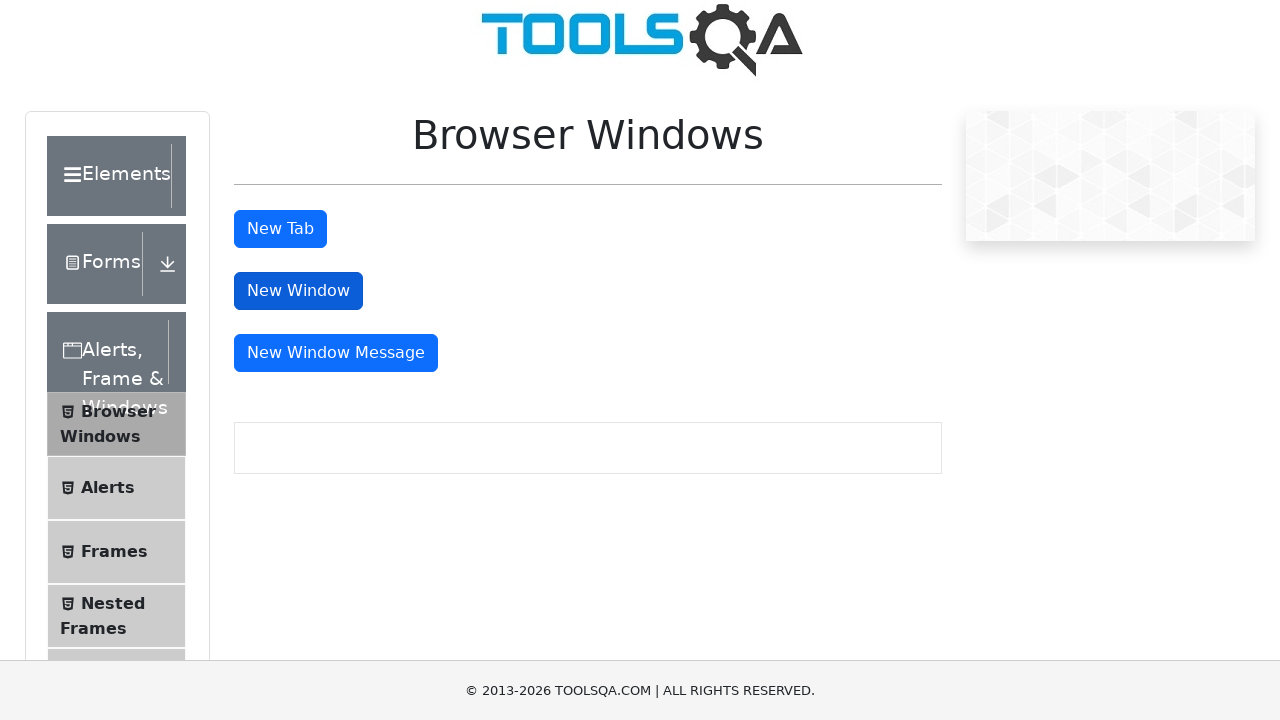